Tests iframe handling by switching to a frame and selecting an option from a dropdown menu

Starting URL: https://www.hyrtutorials.com/p/frames-practice.html

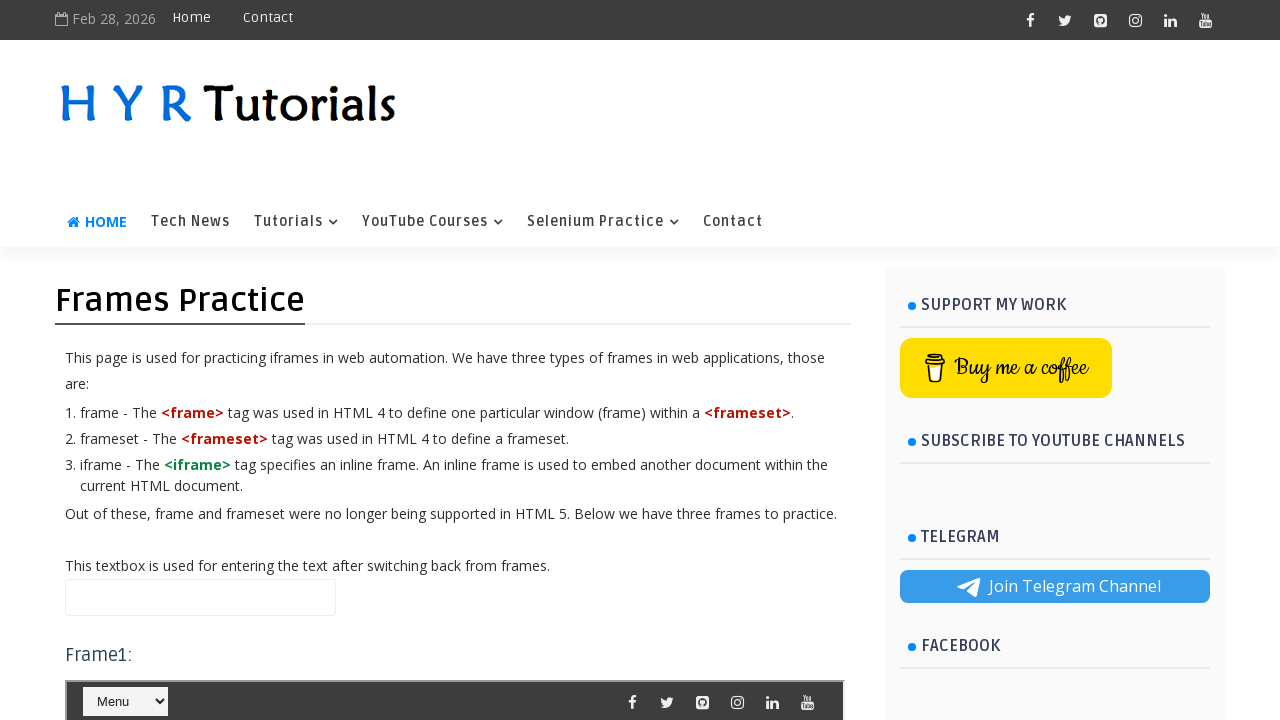

Scrolled down 350 pixels to view the iframe
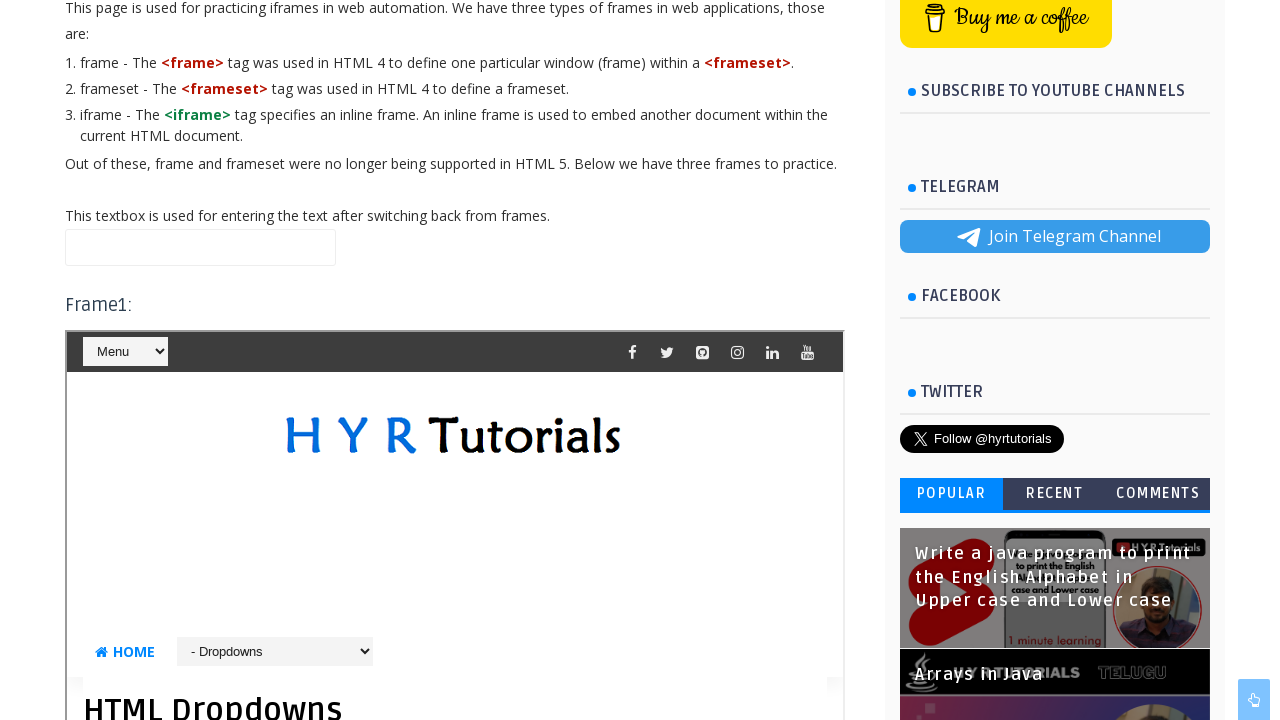

Located the iframe with id 'frm1'
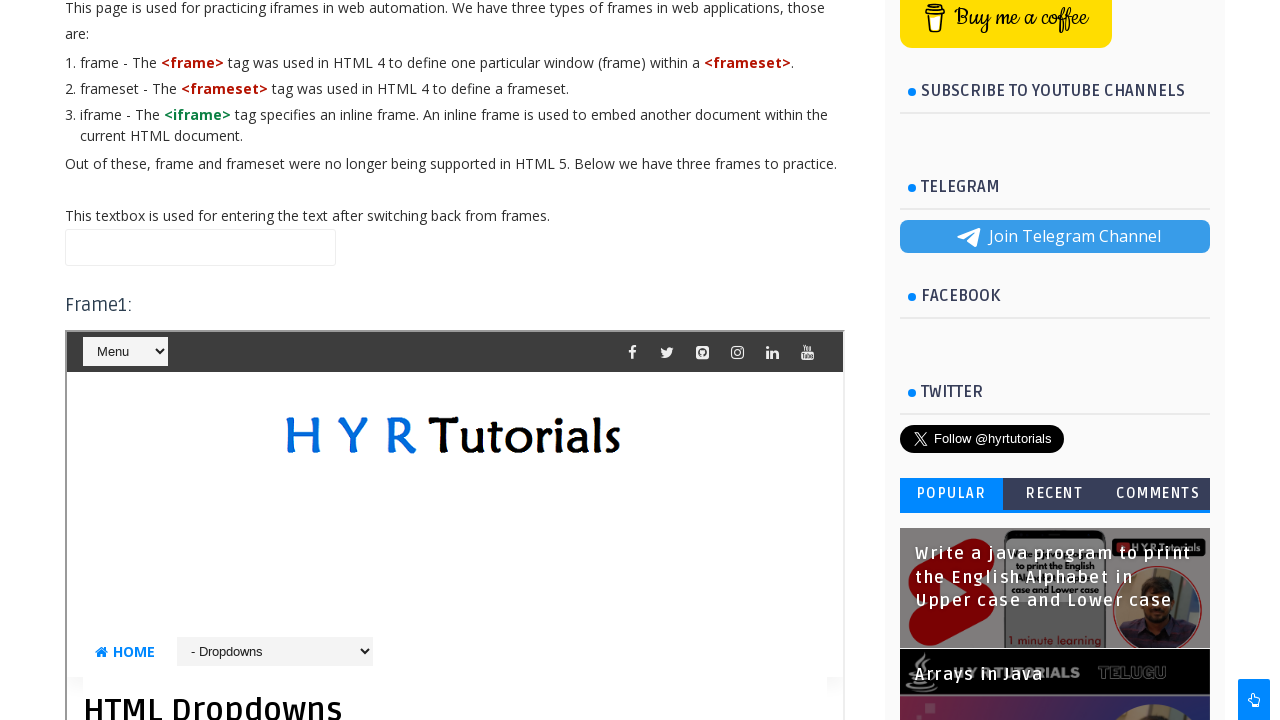

Clicked on the dropdown menu in the iframe at (275, 651) on #frm1 >> internal:control=enter-frame >> #selectnav1
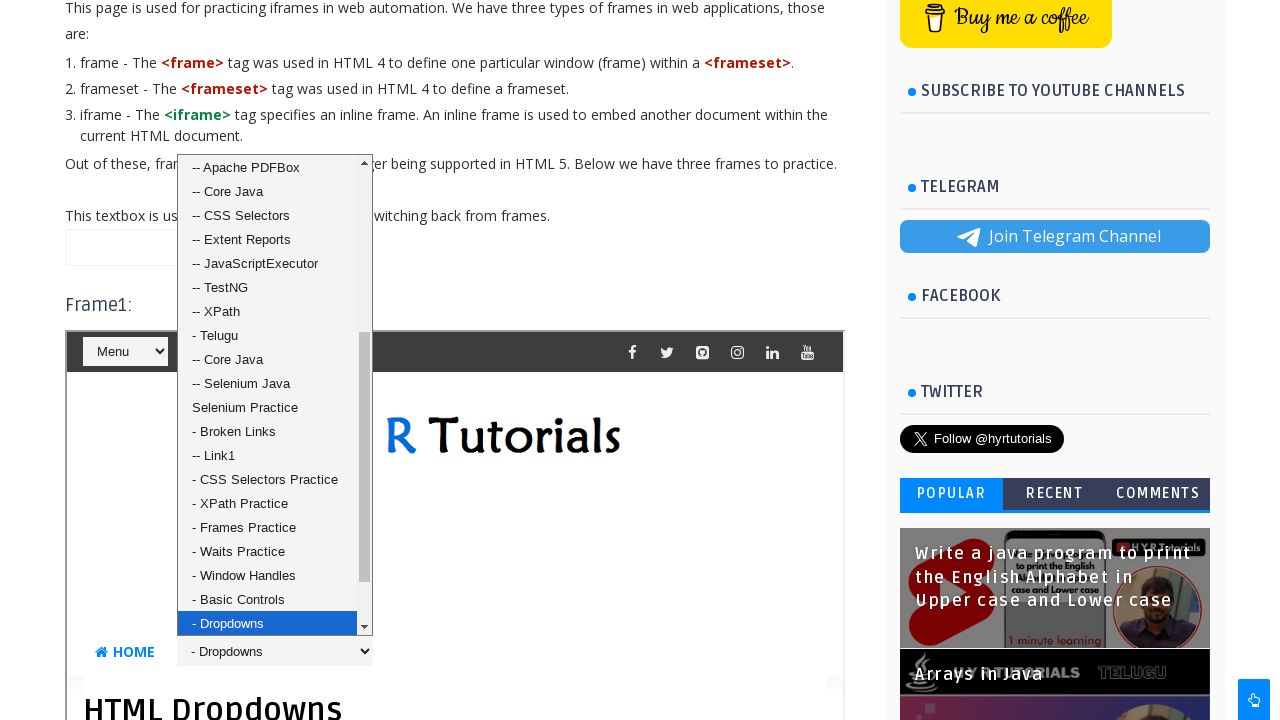

Selected '-- Core Java' option from the dropdown on #frm1 >> internal:control=enter-frame >> #selectnav1
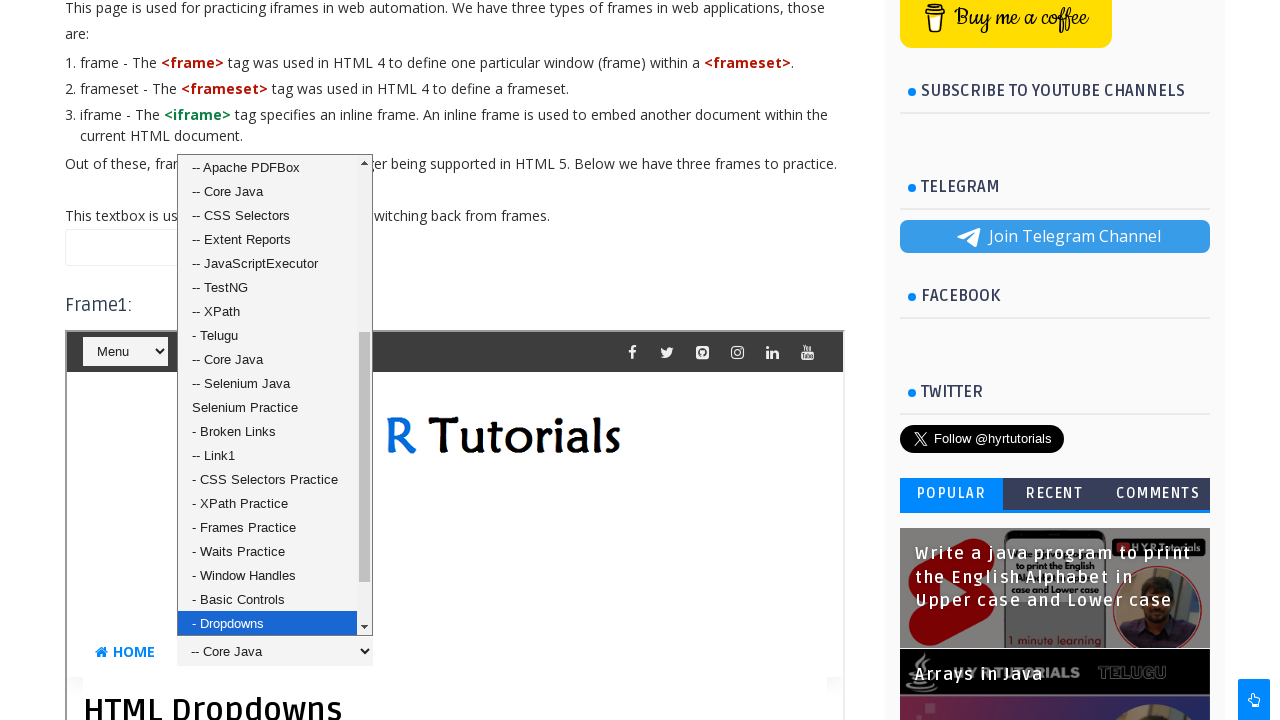

Verified that page title contains 'Frames Practice'
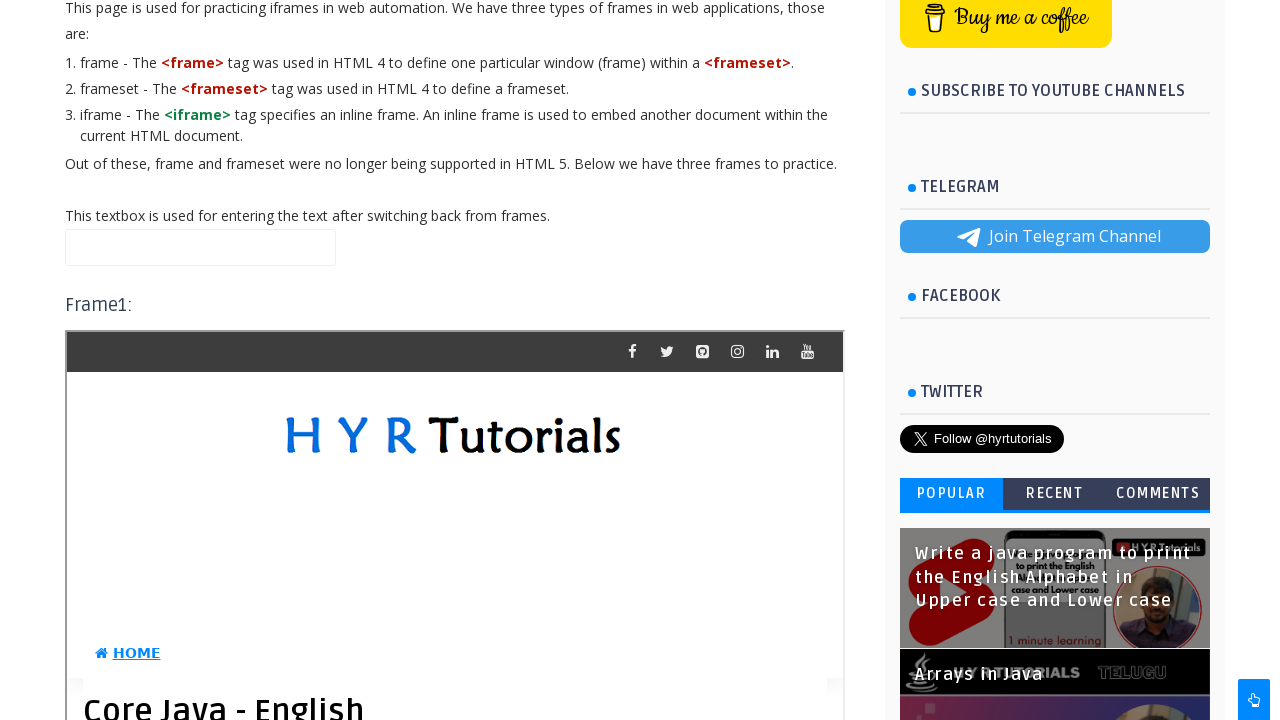

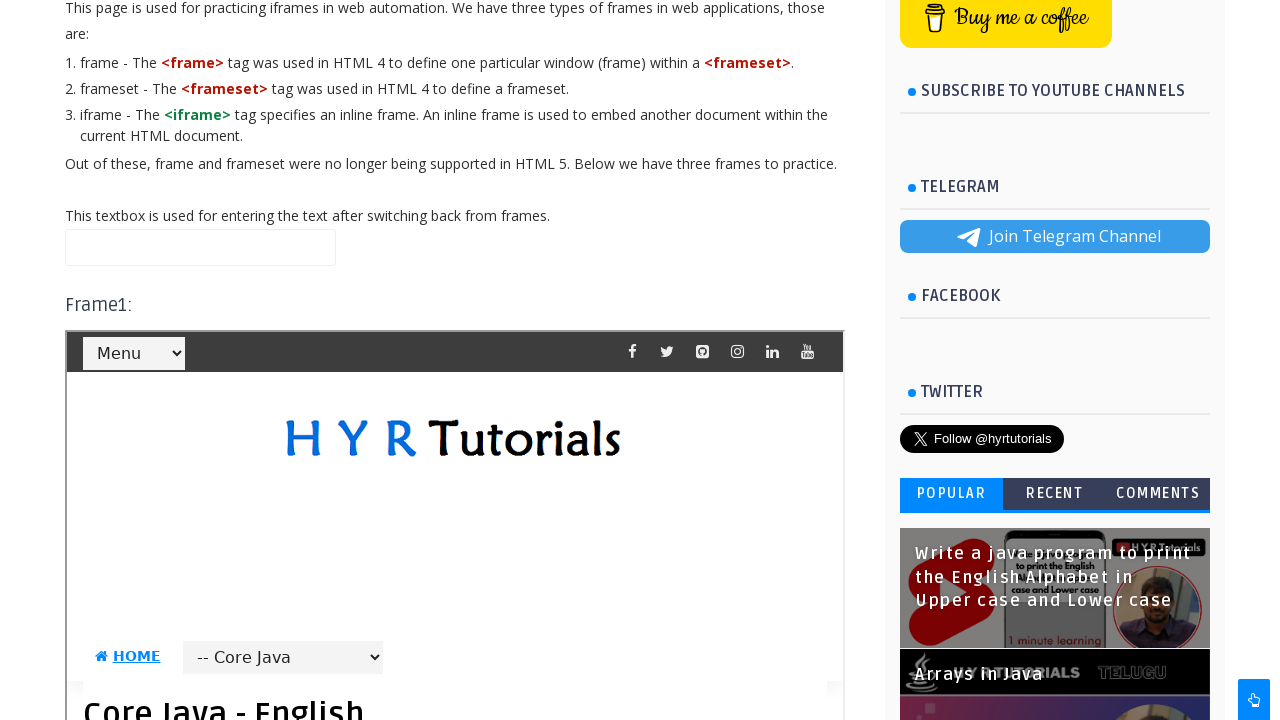